Waits for a price condition to be met, then solves a mathematical challenge by extracting a value, calculating the result, and submitting the answer

Starting URL: http://suninjuly.github.io/explicit_wait2.html

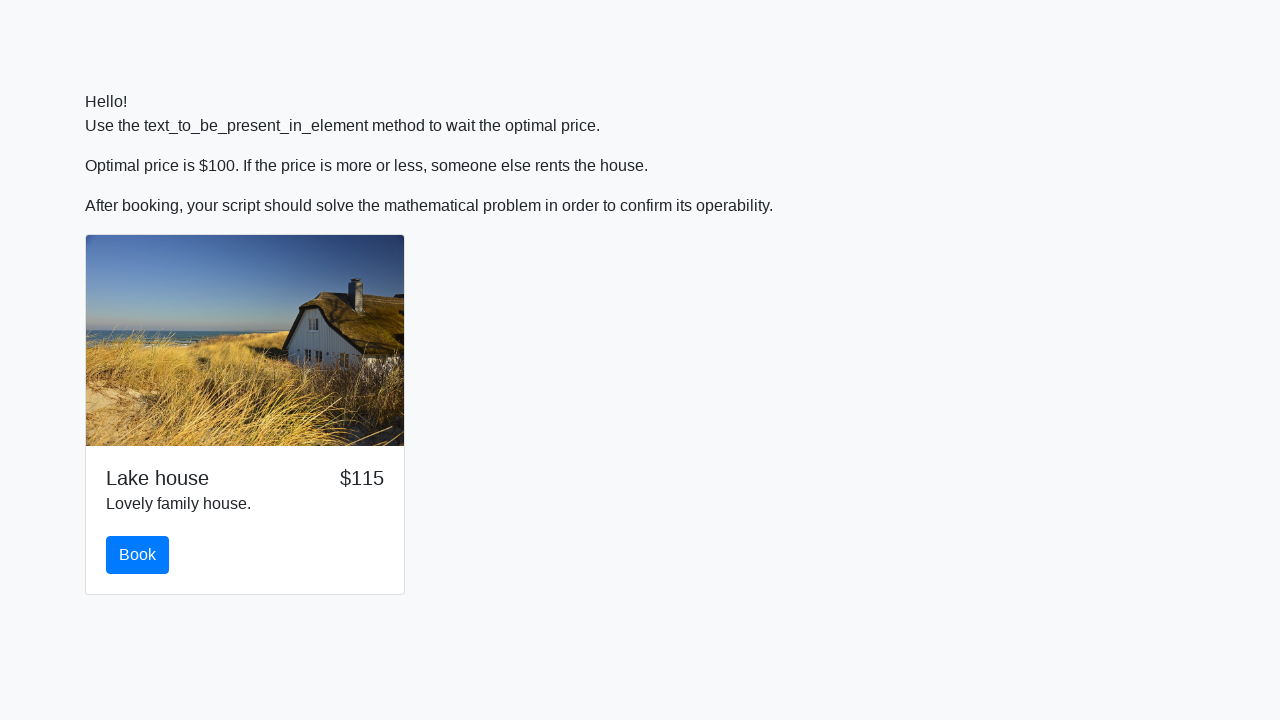

Waited for price to reach $100
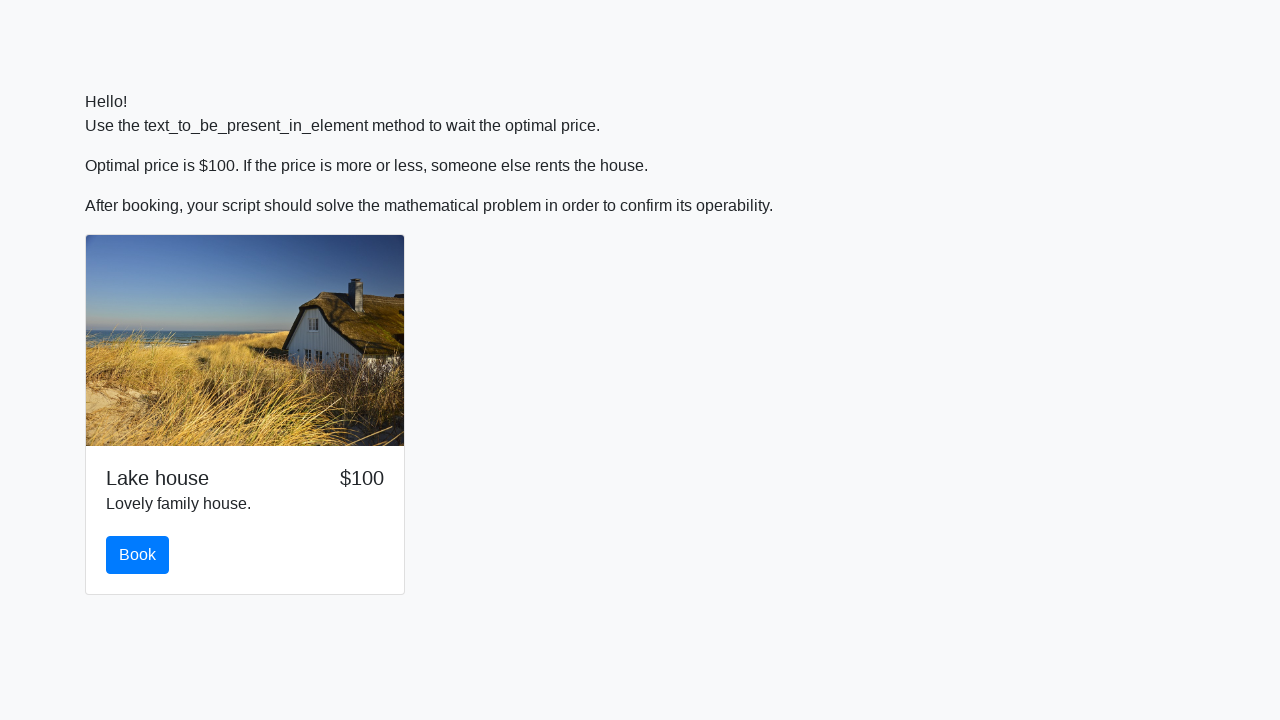

Clicked the book button at (138, 555) on #book
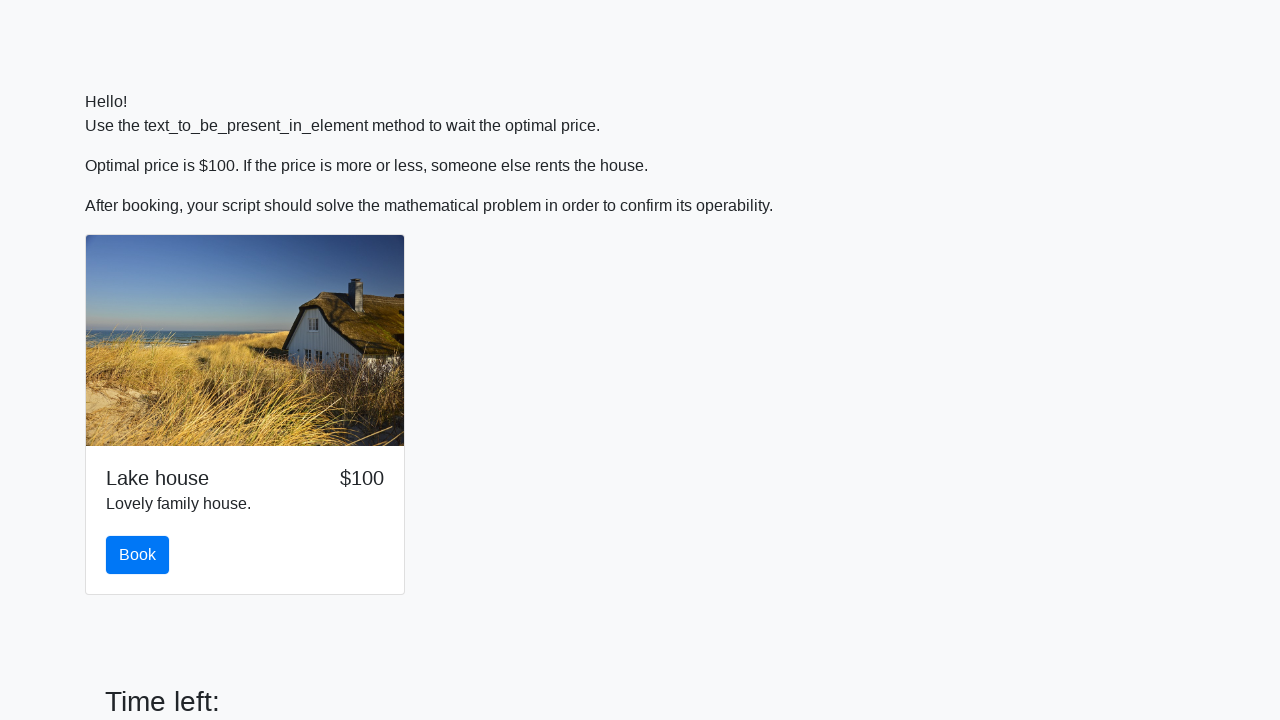

Scrolled to input value element
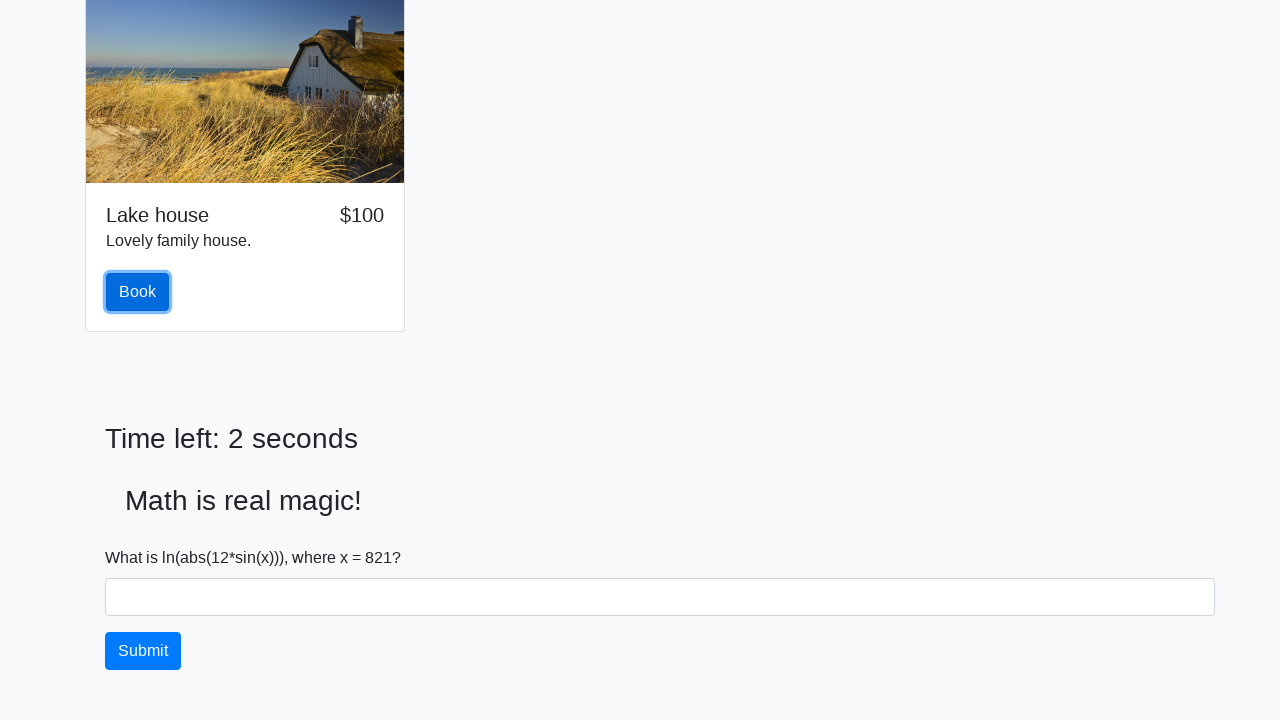

Extracted input value: 821
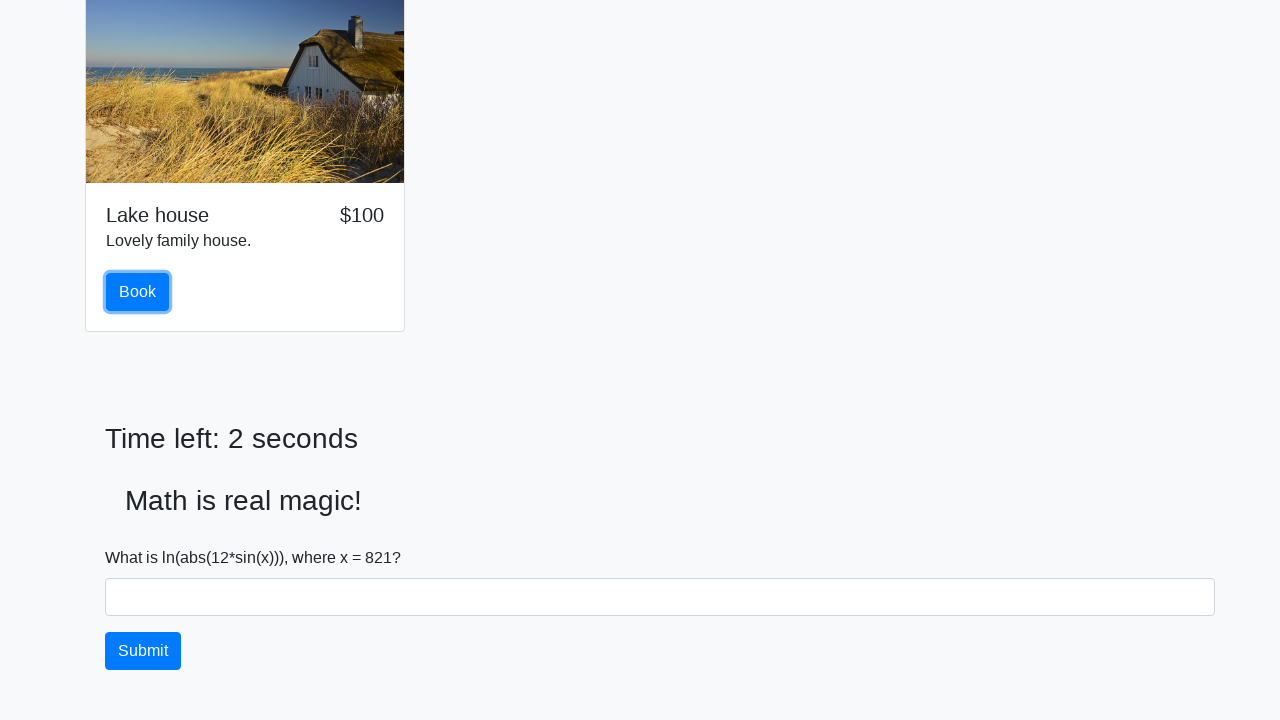

Calculated mathematical result: 2.3393972287596543
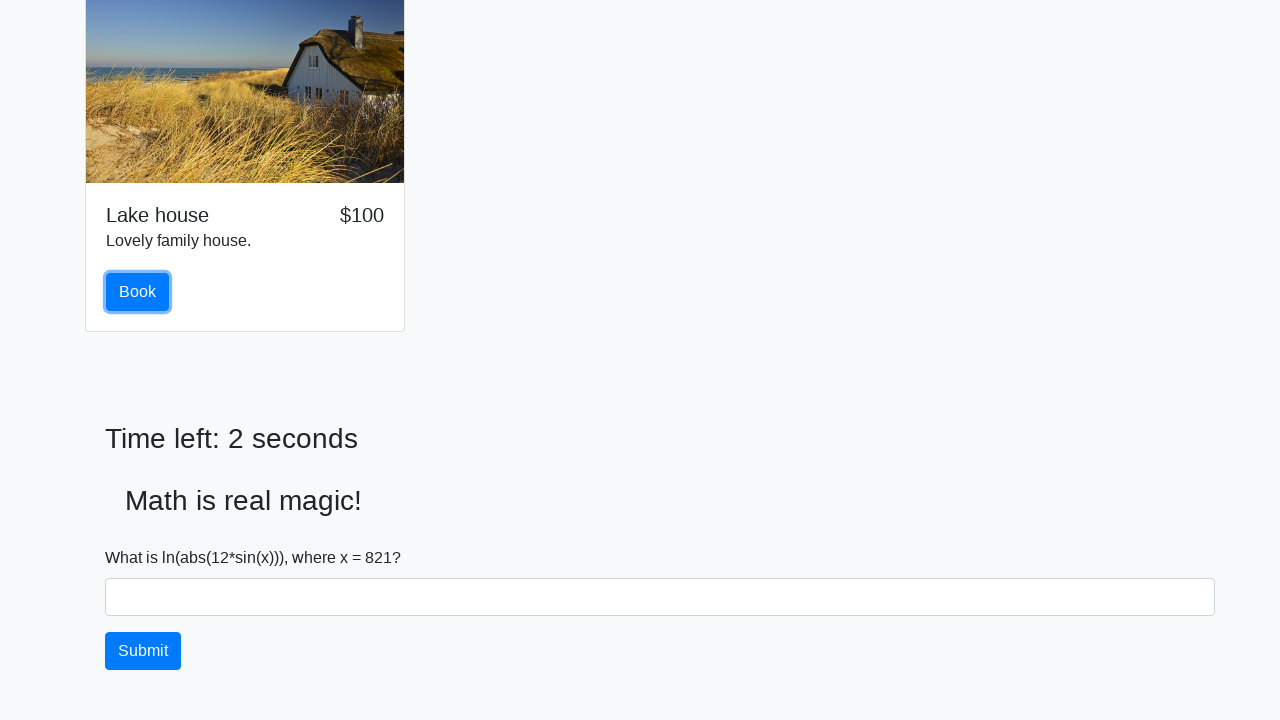

Filled answer field with calculated result on #answer
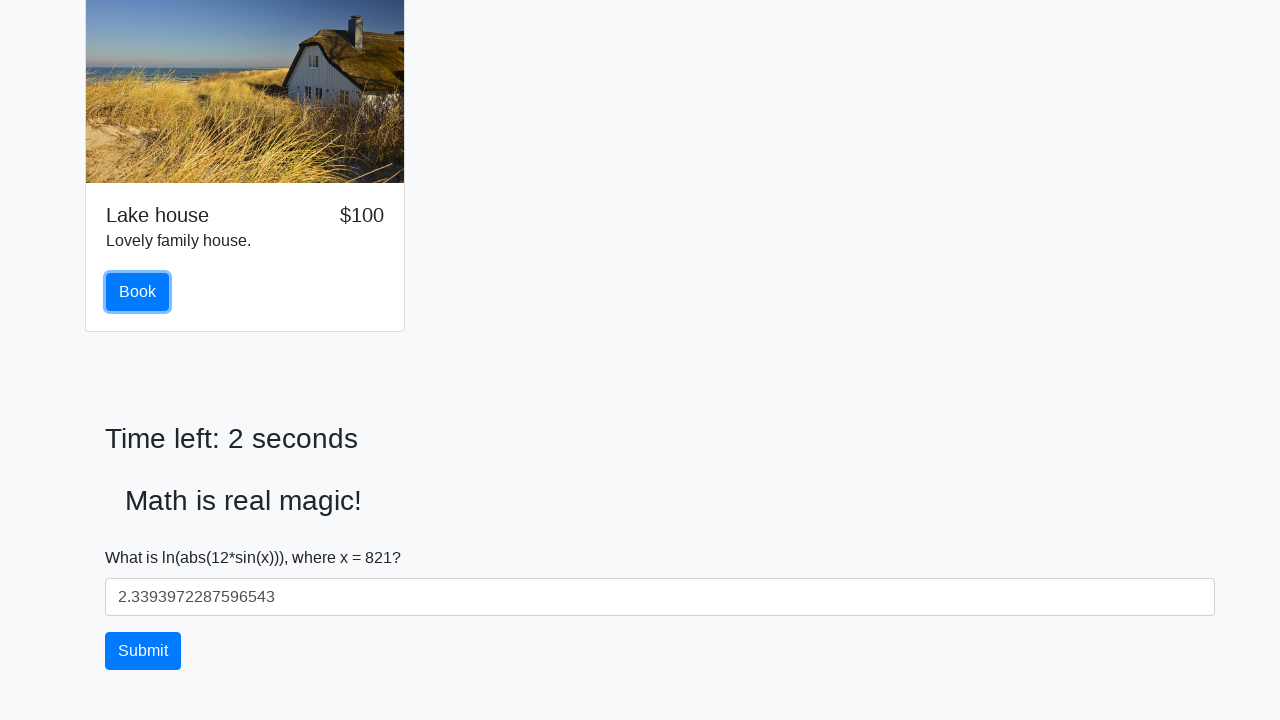

Clicked solve button to submit answer at (143, 651) on #solve
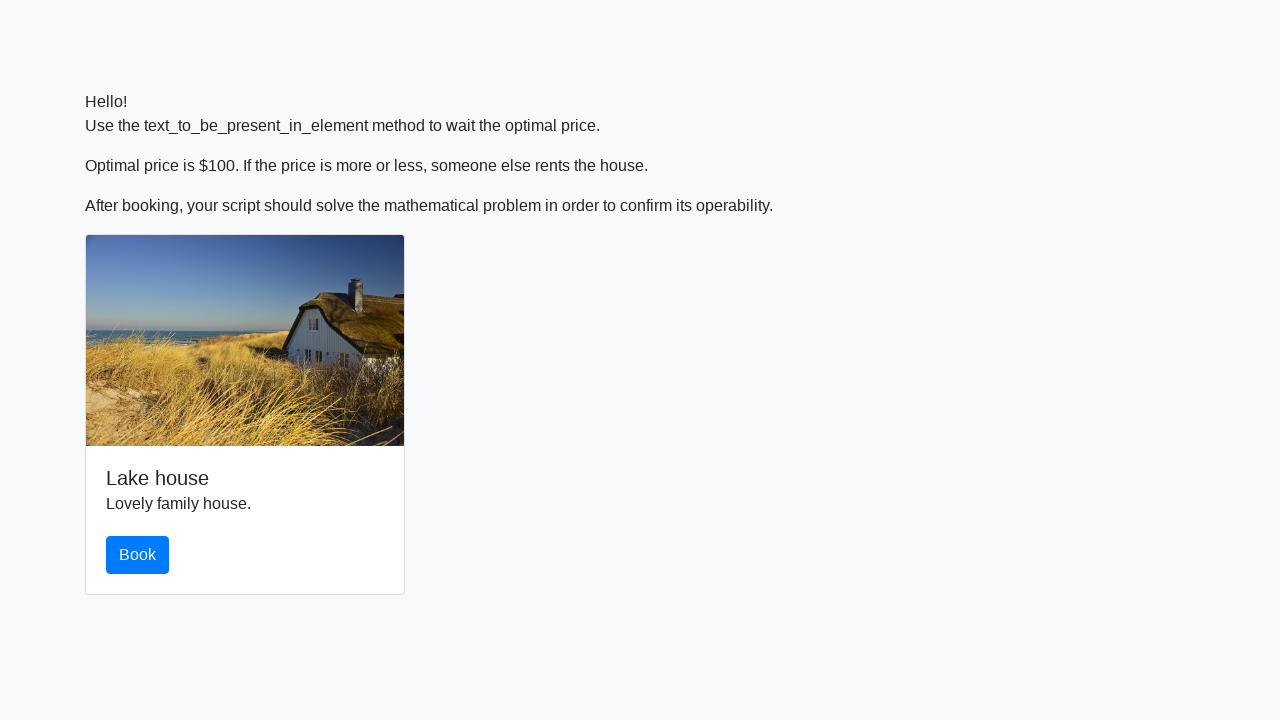

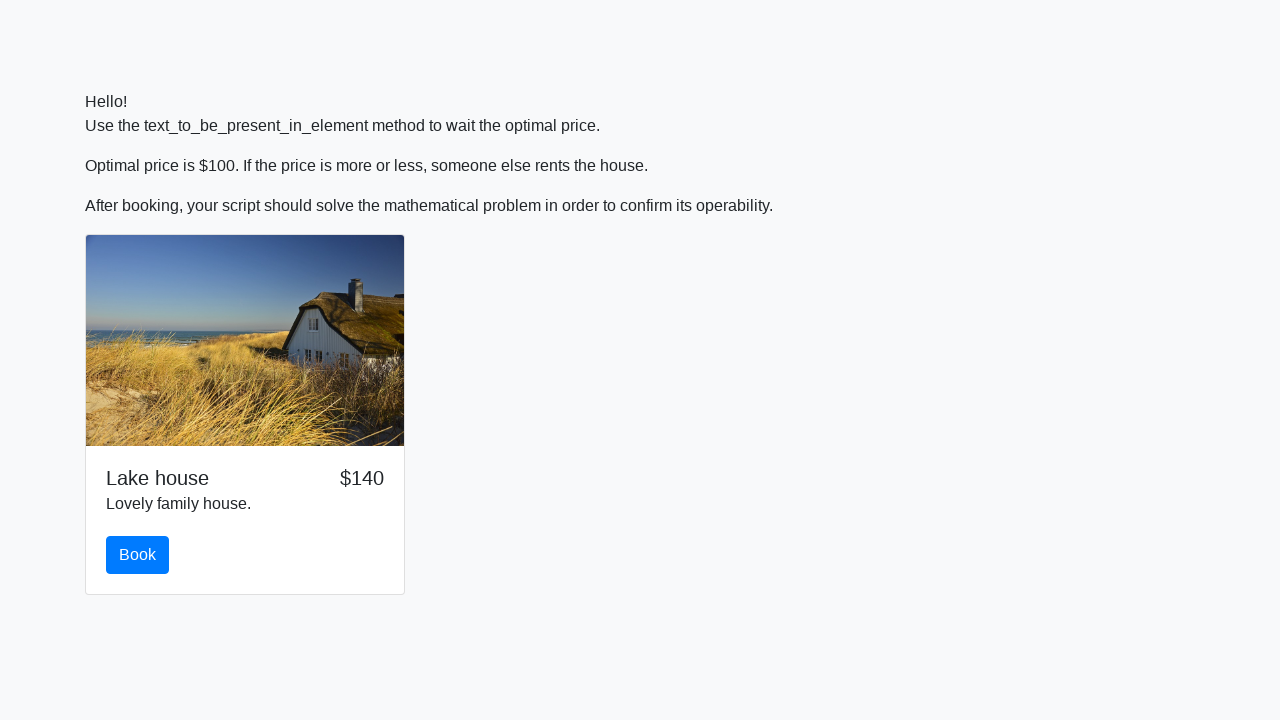